Verifies that the automation practice form elements are present and in their expected states (firstName field is enabled/editable, sports checkbox is visible, submit button is visible and enabled)

Starting URL: https://demoqa.com/automation-practice-form

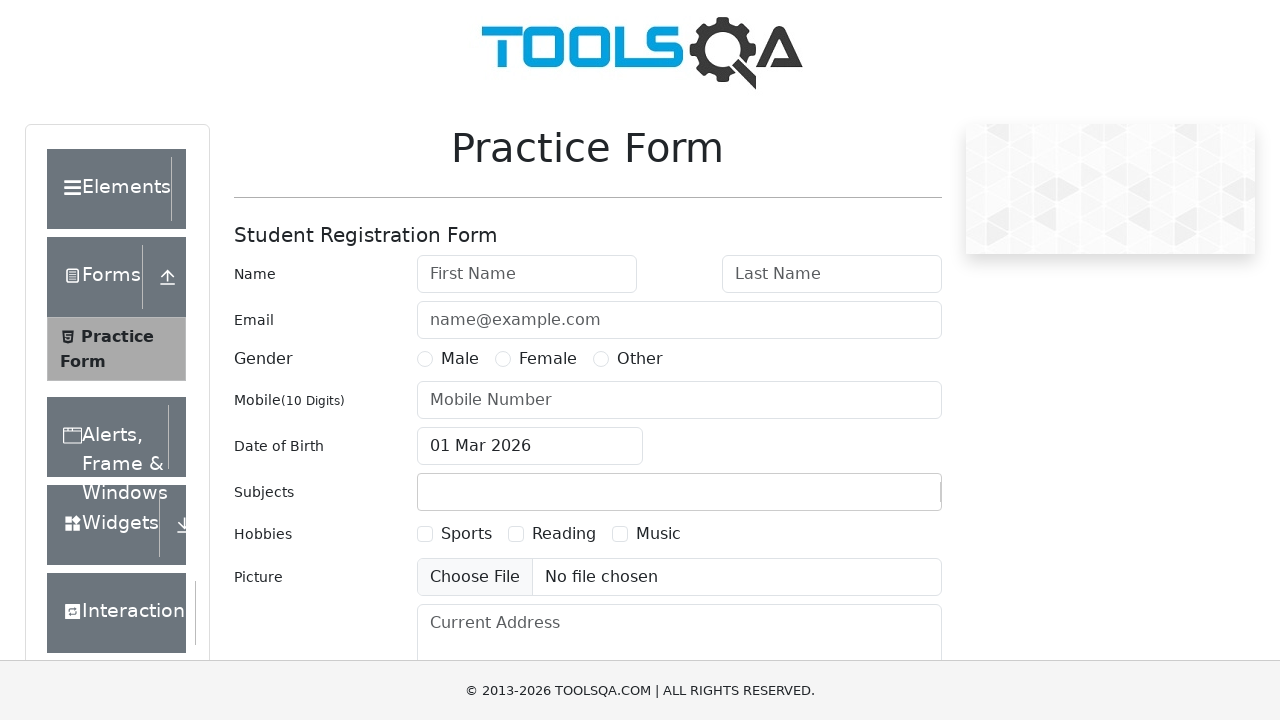

firstName input field is visible
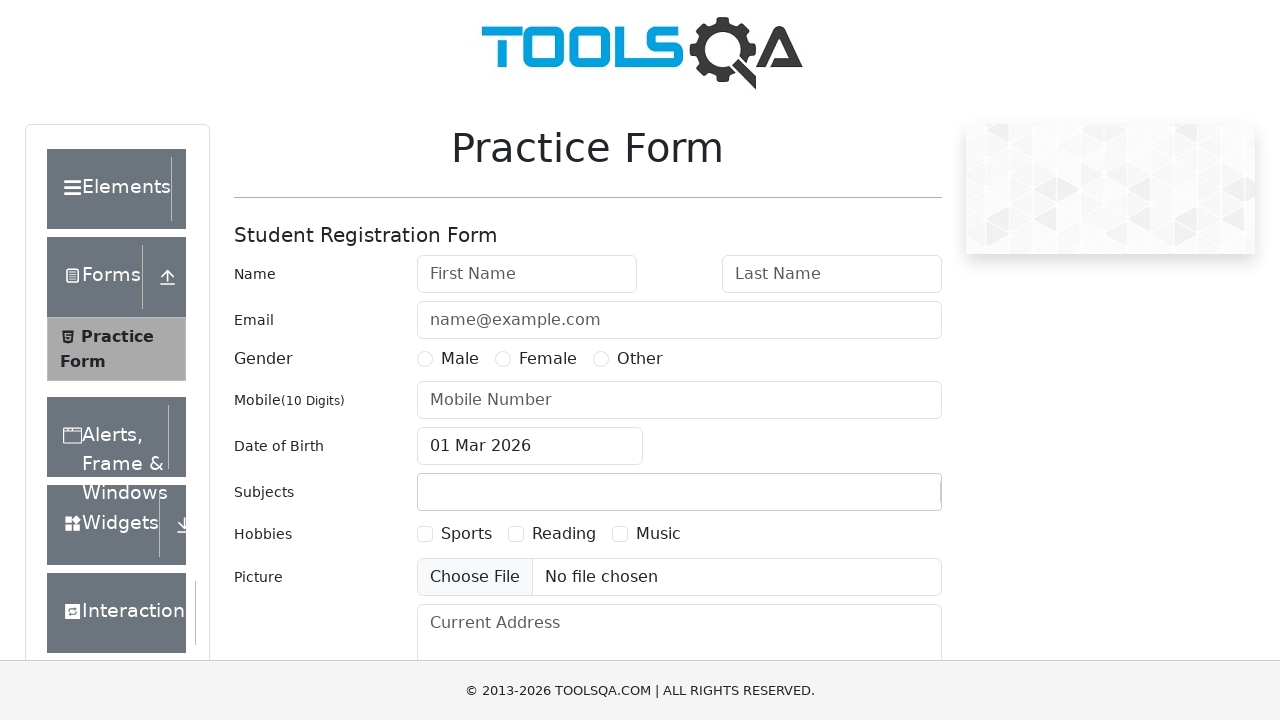

Verified firstName field is enabled
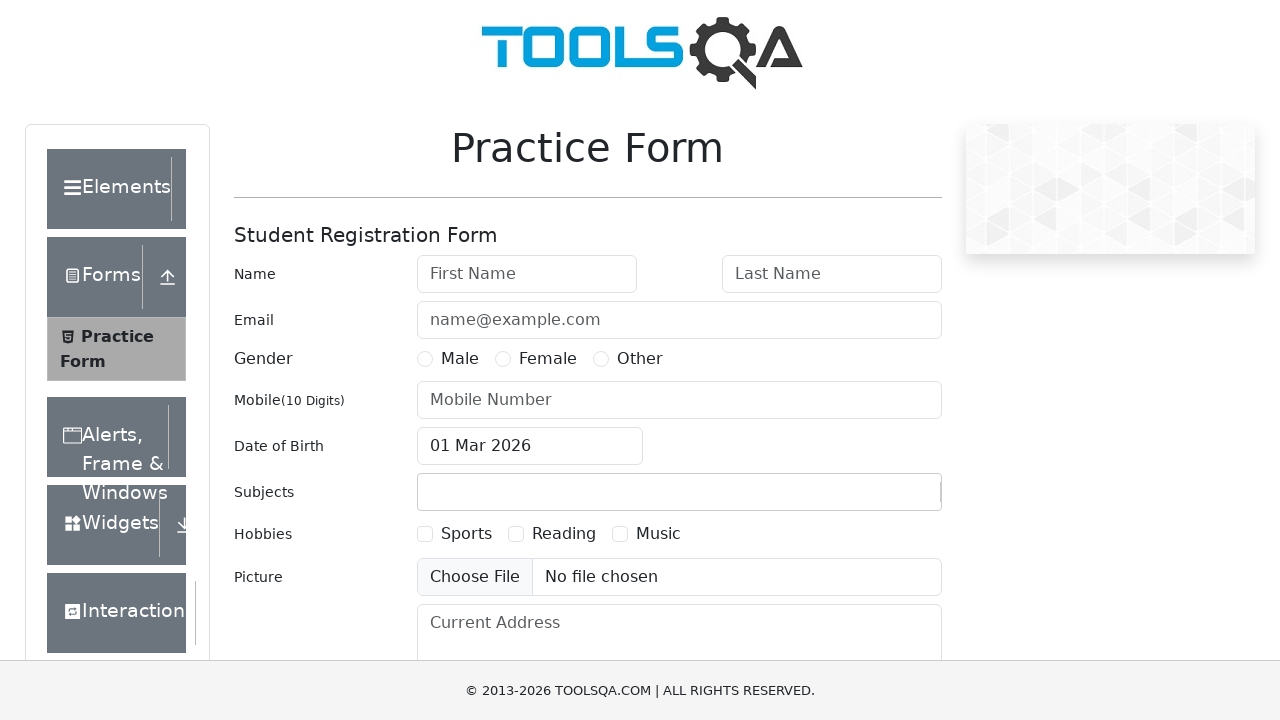

Verified firstName field is editable
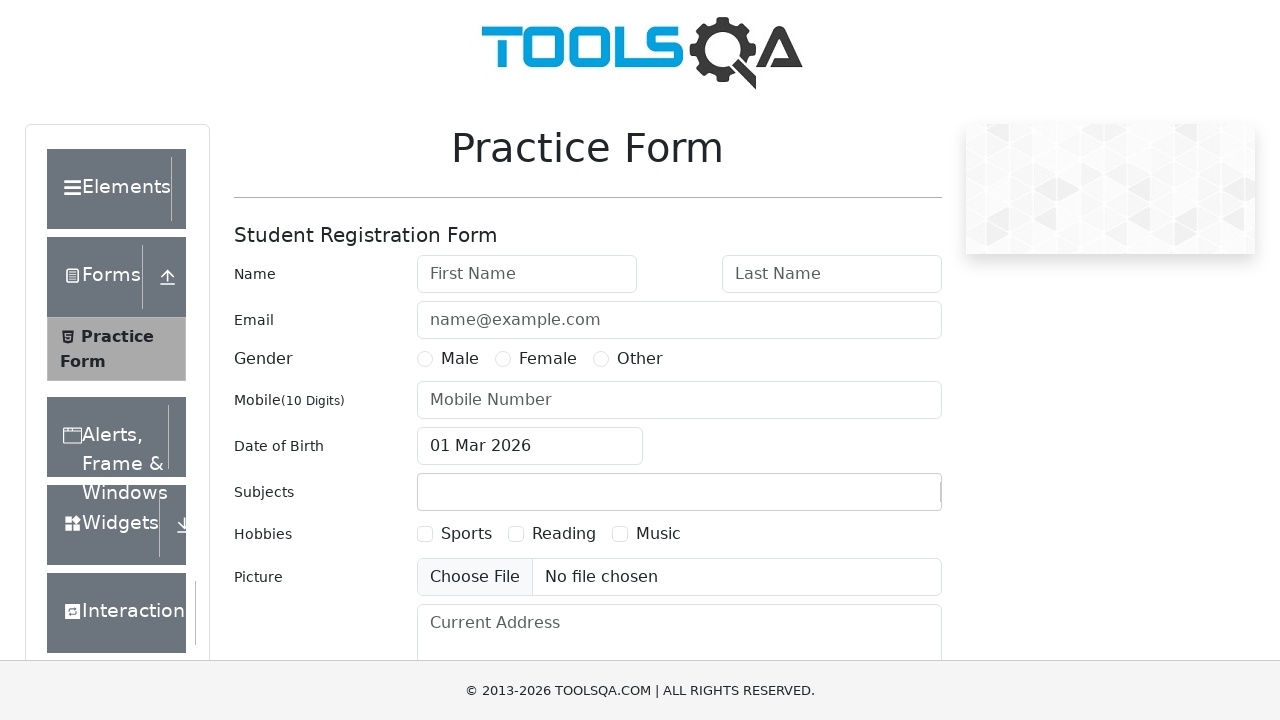

Sports checkbox element is attached to DOM
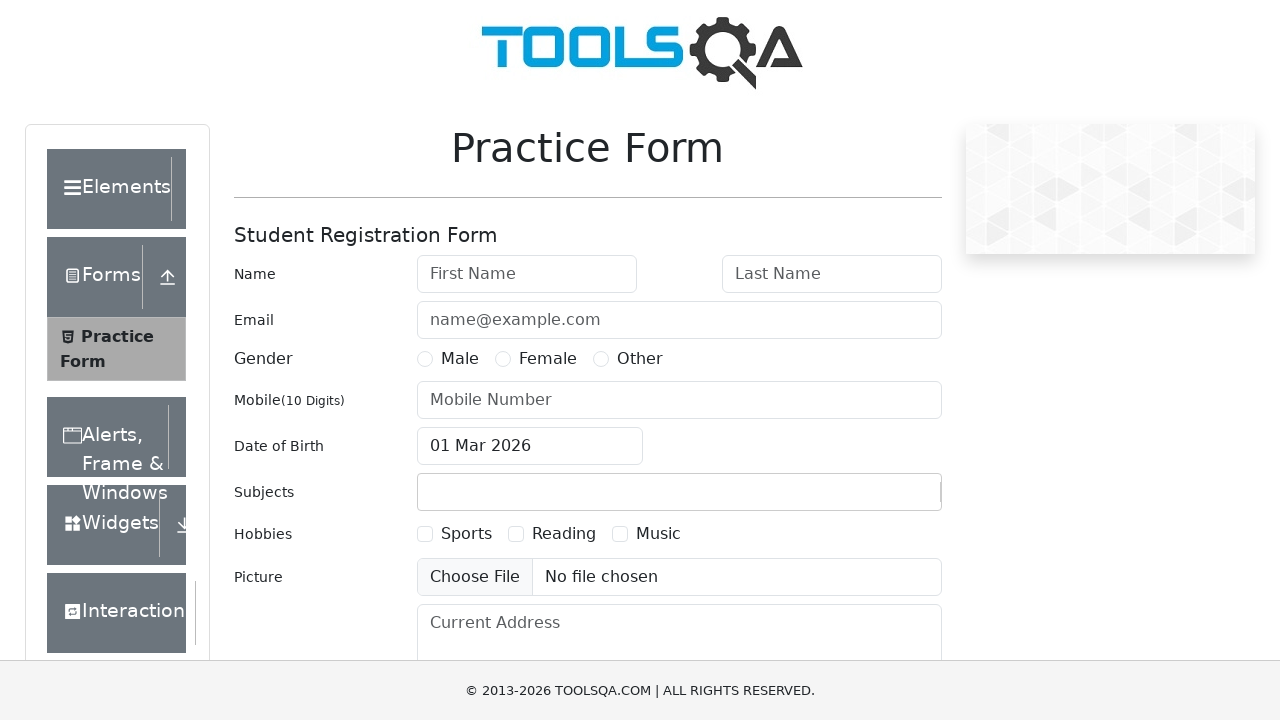

Verified sports checkbox element exists
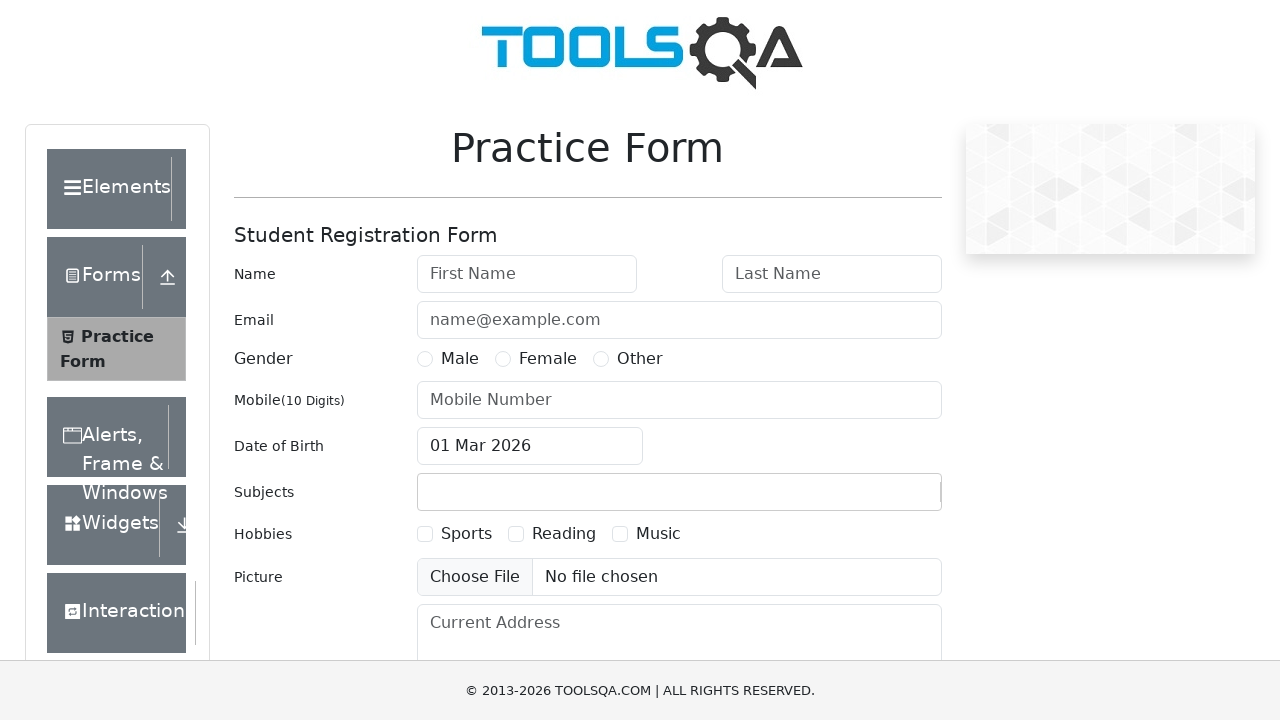

Submit button is visible
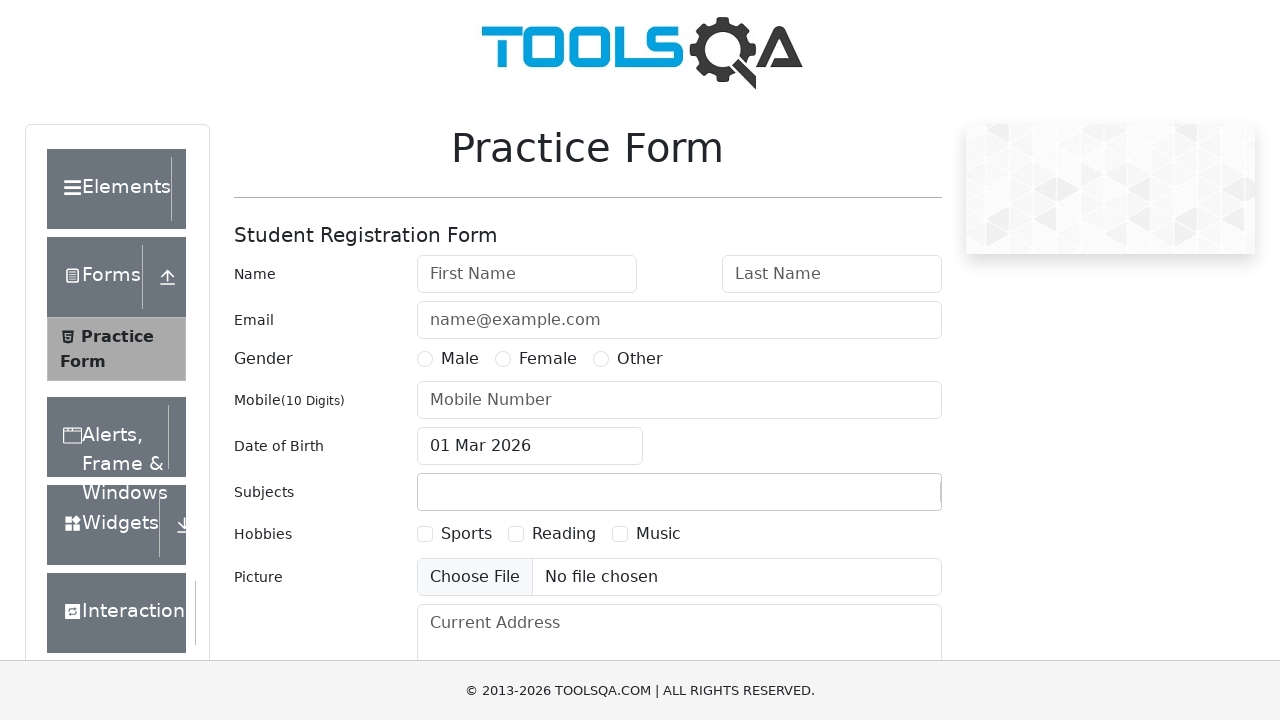

Verified submit button is enabled
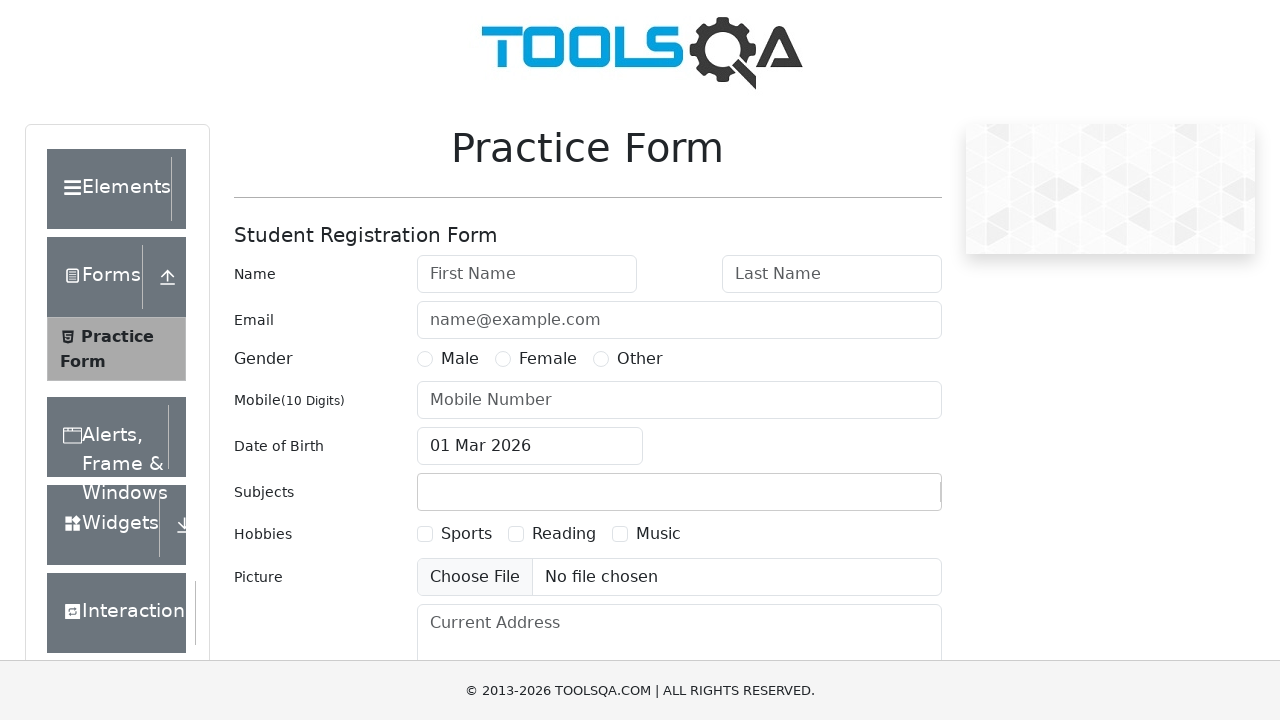

Verified submit button is visible
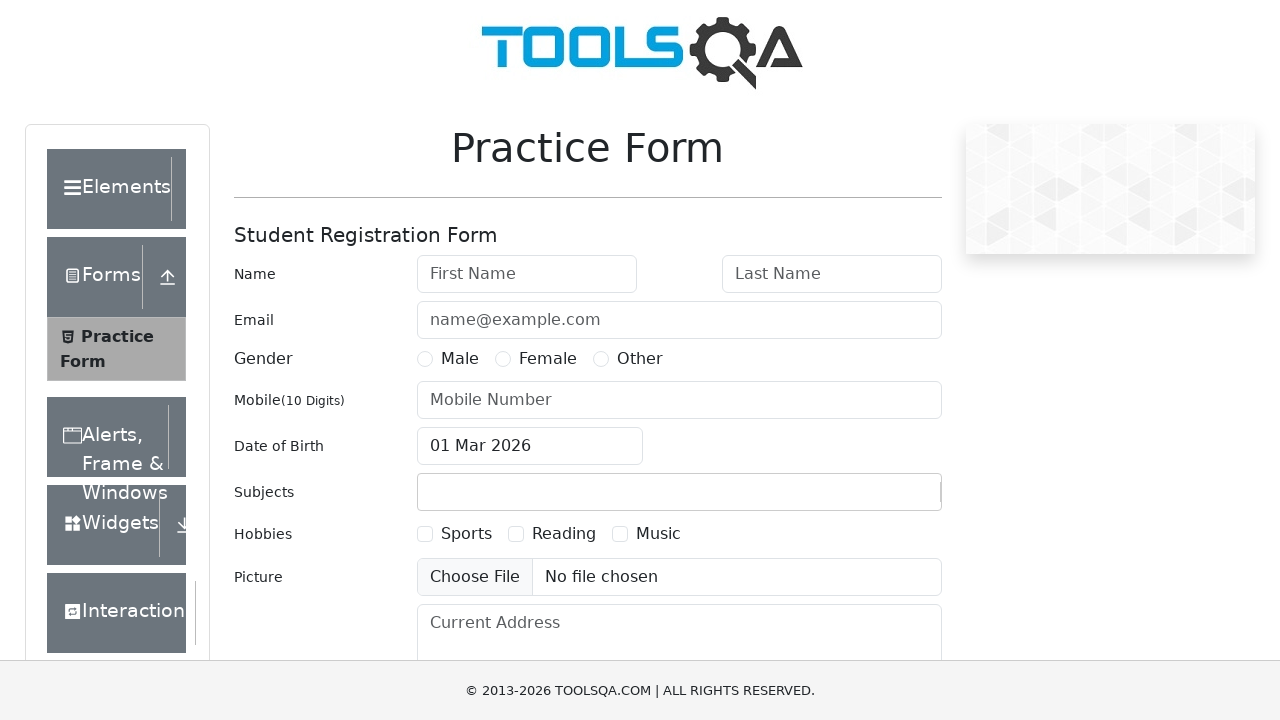

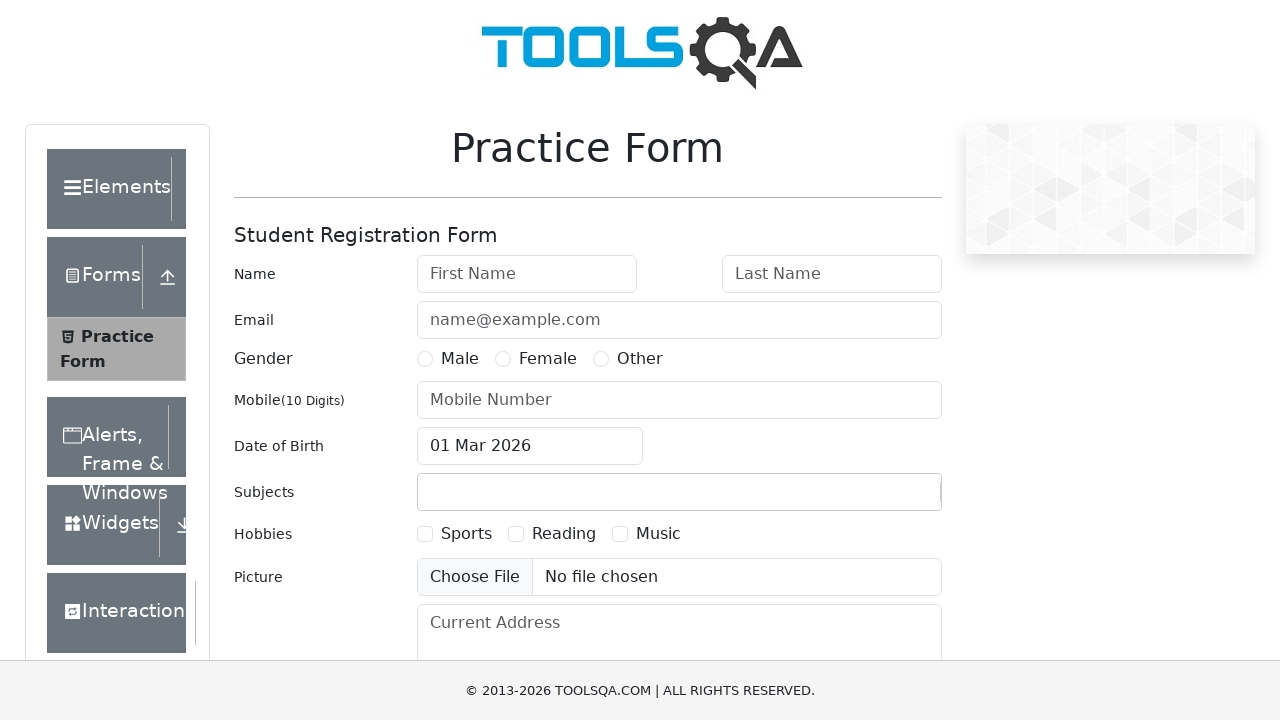